Tests dropdown selection functionality by selecting options using three different methods: by visible text, by index, and by value.

Starting URL: https://rahulshettyacademy.com/AutomationPractice/

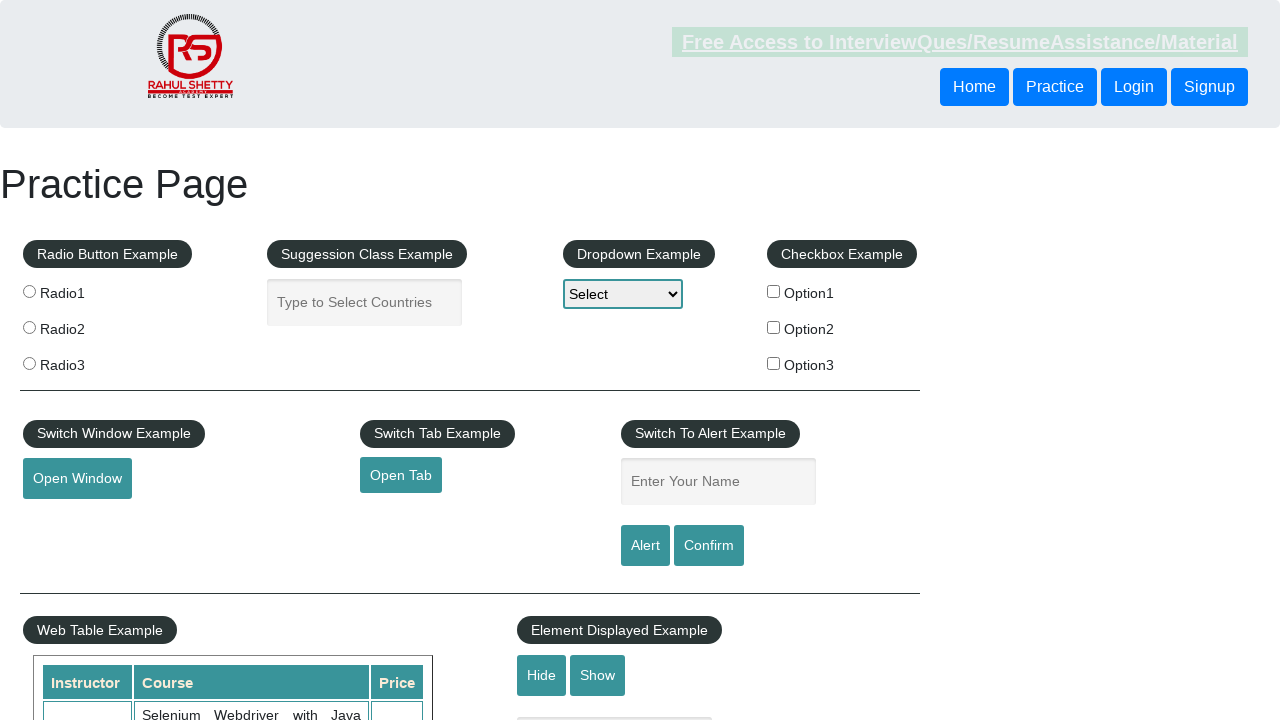

Dropdown element is now visible and ready
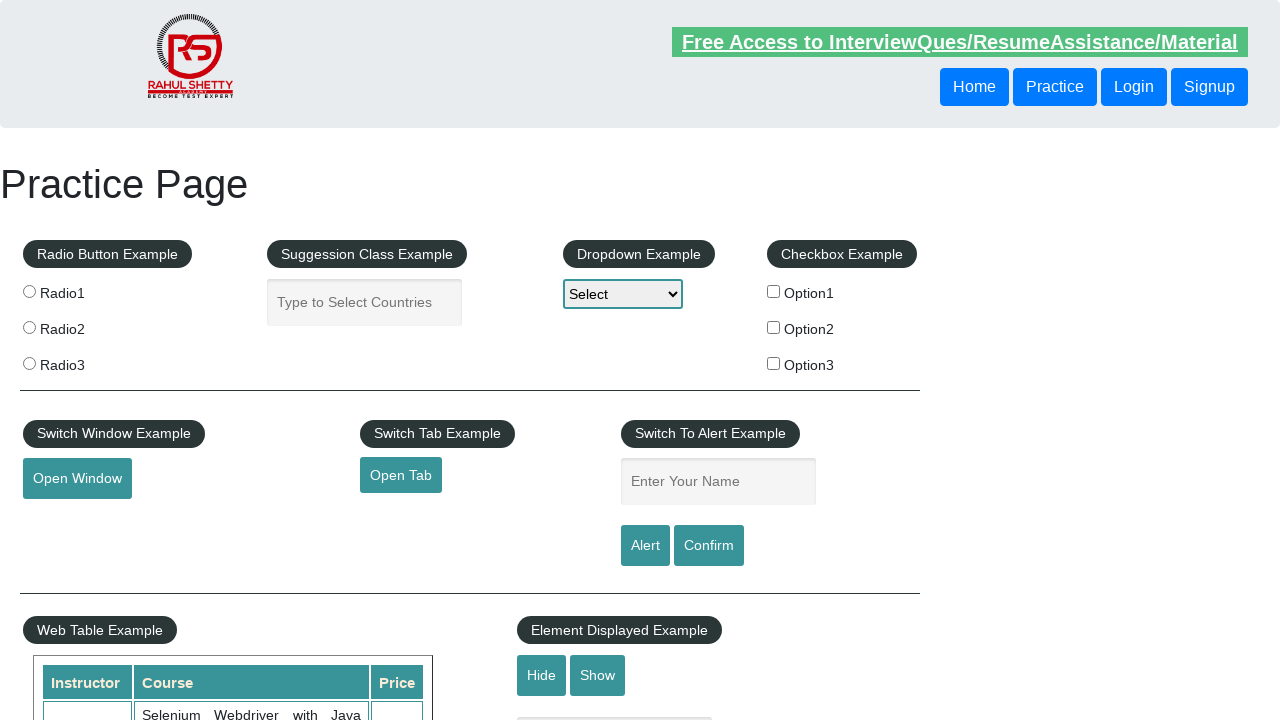

Selected 'Option2' from dropdown by visible text on #dropdown-class-example
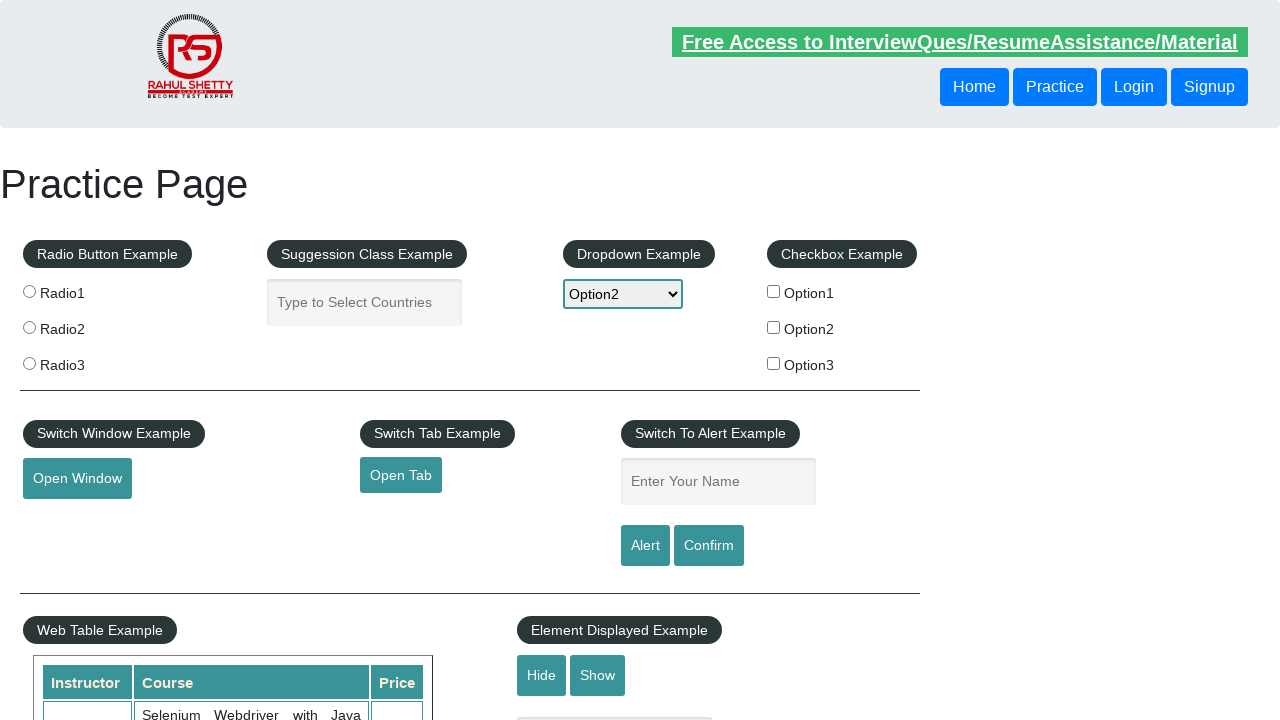

Selected dropdown option at index 1 ('Option1') on #dropdown-class-example
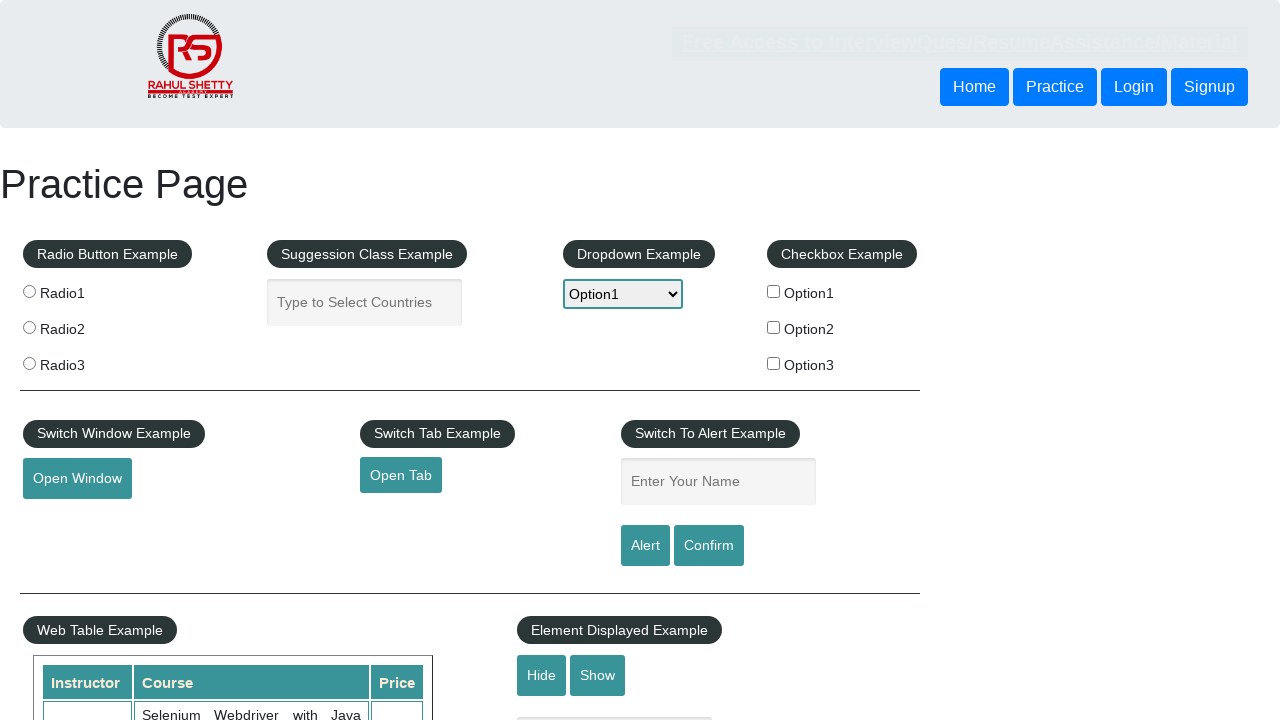

Selected dropdown option with value 'option3' on #dropdown-class-example
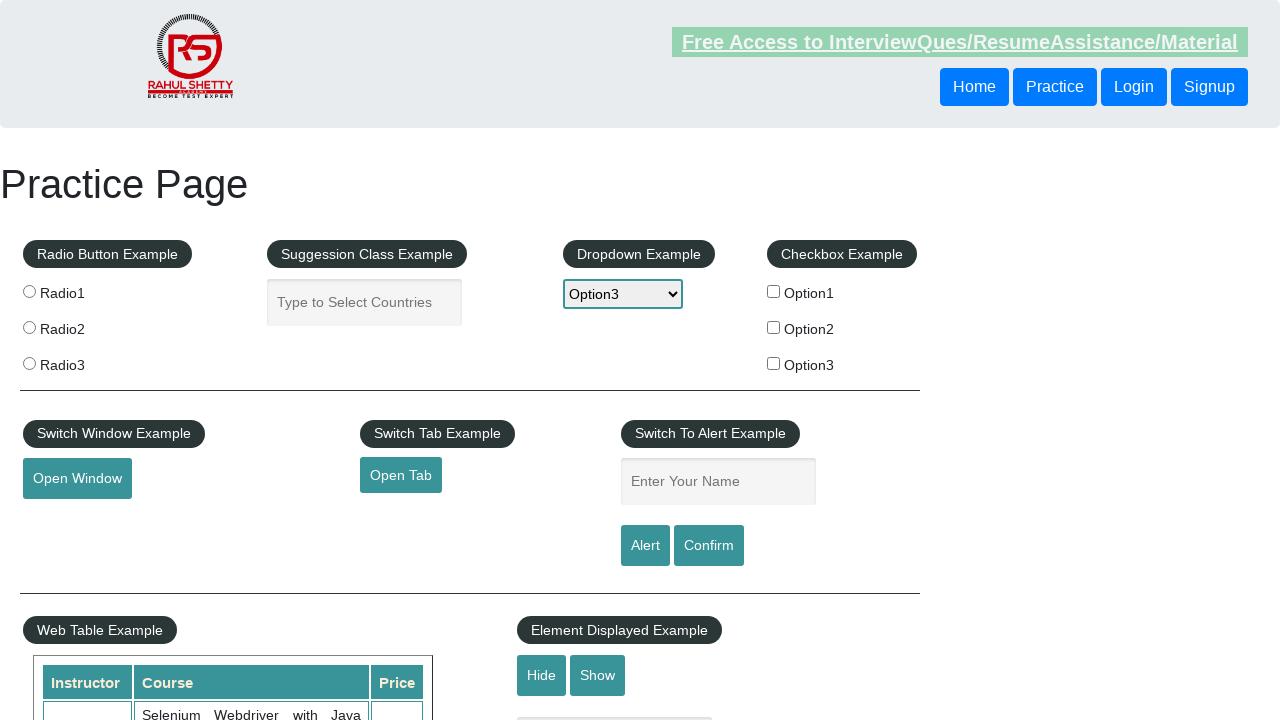

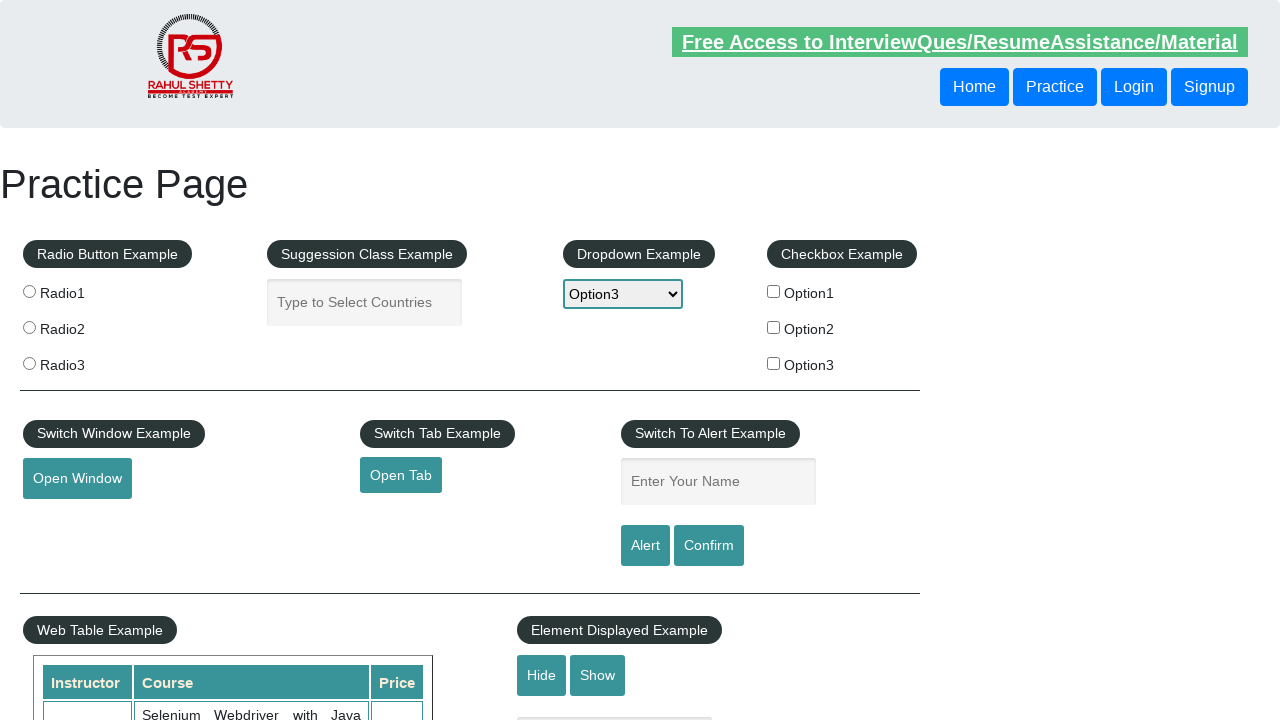